Tests keyboard input including typing text, using space and backspace keys, and tab navigation between form fields

Starting URL: http://sahitest.com/demo/label.htm

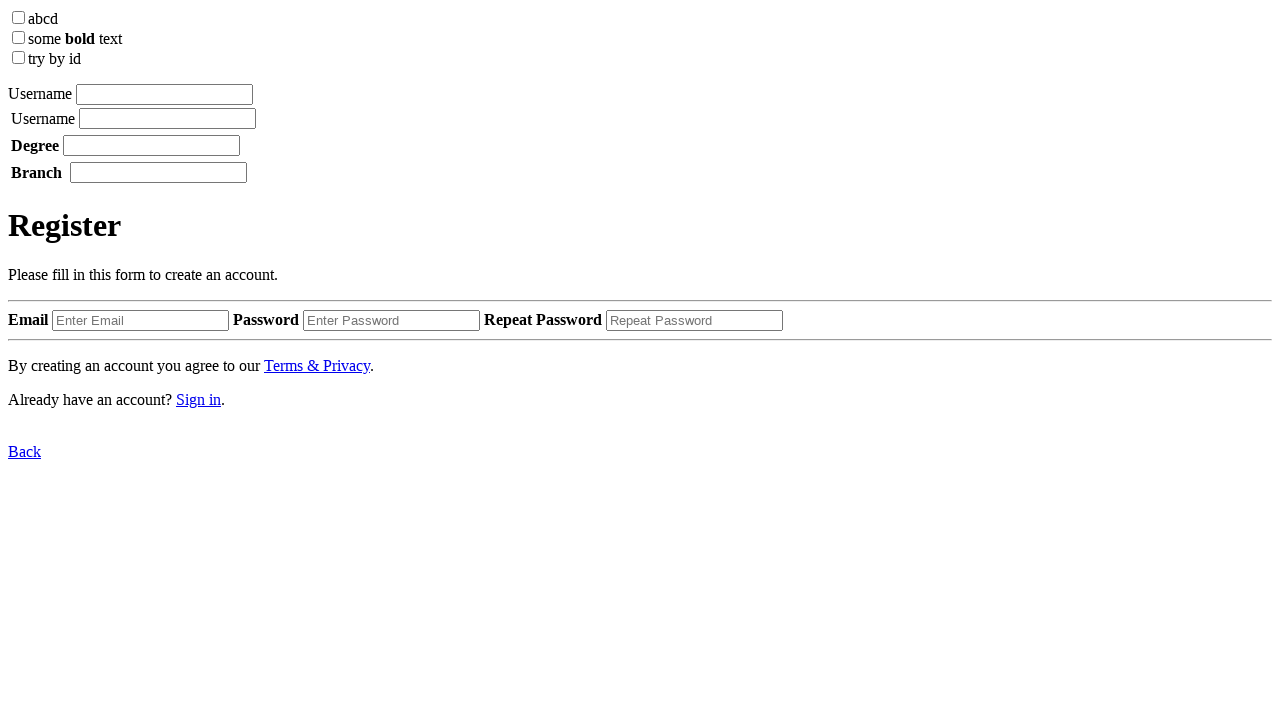

Clicked on username input field at (164, 94) on xpath=/html/body/label[1]/input
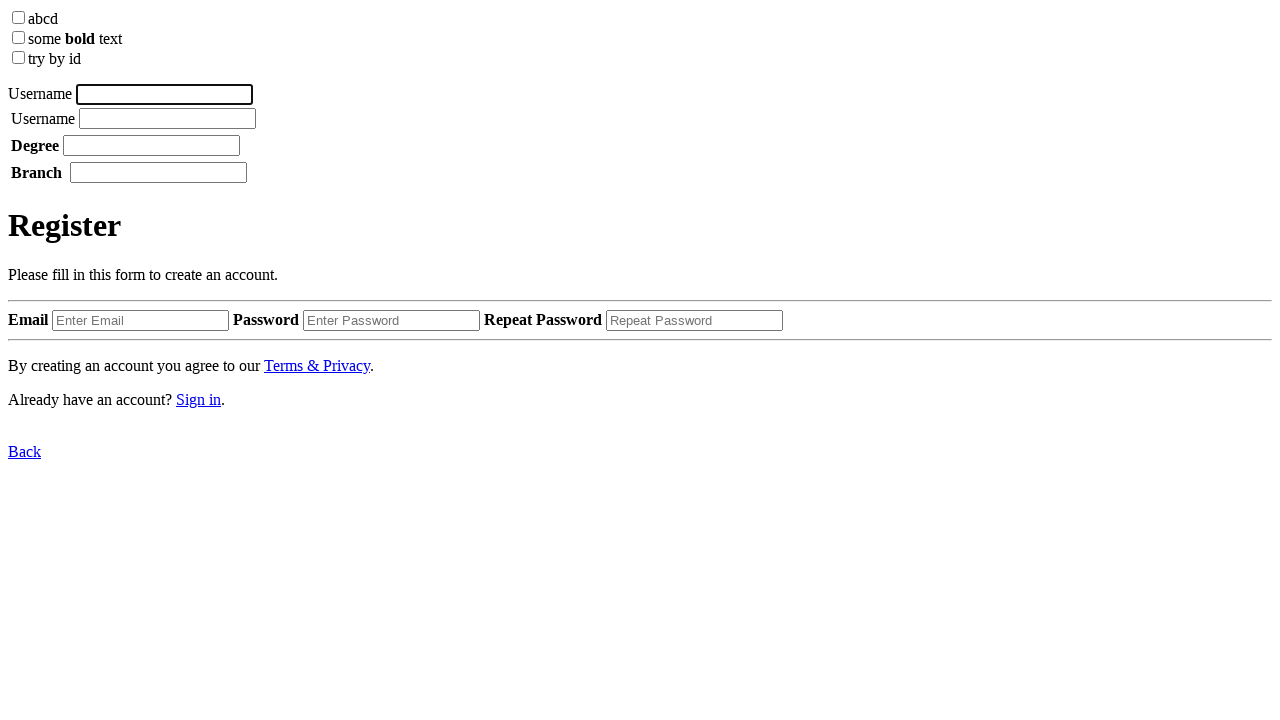

Typed 'username' in the input field
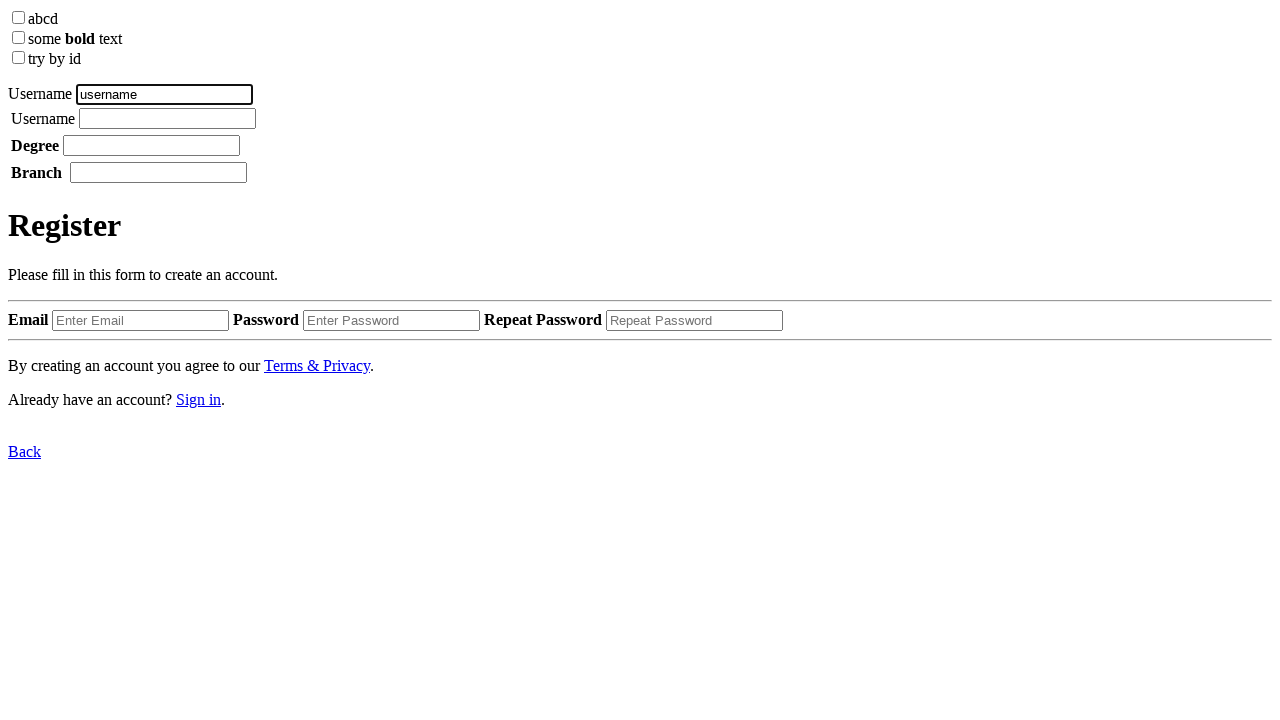

Waited 500ms
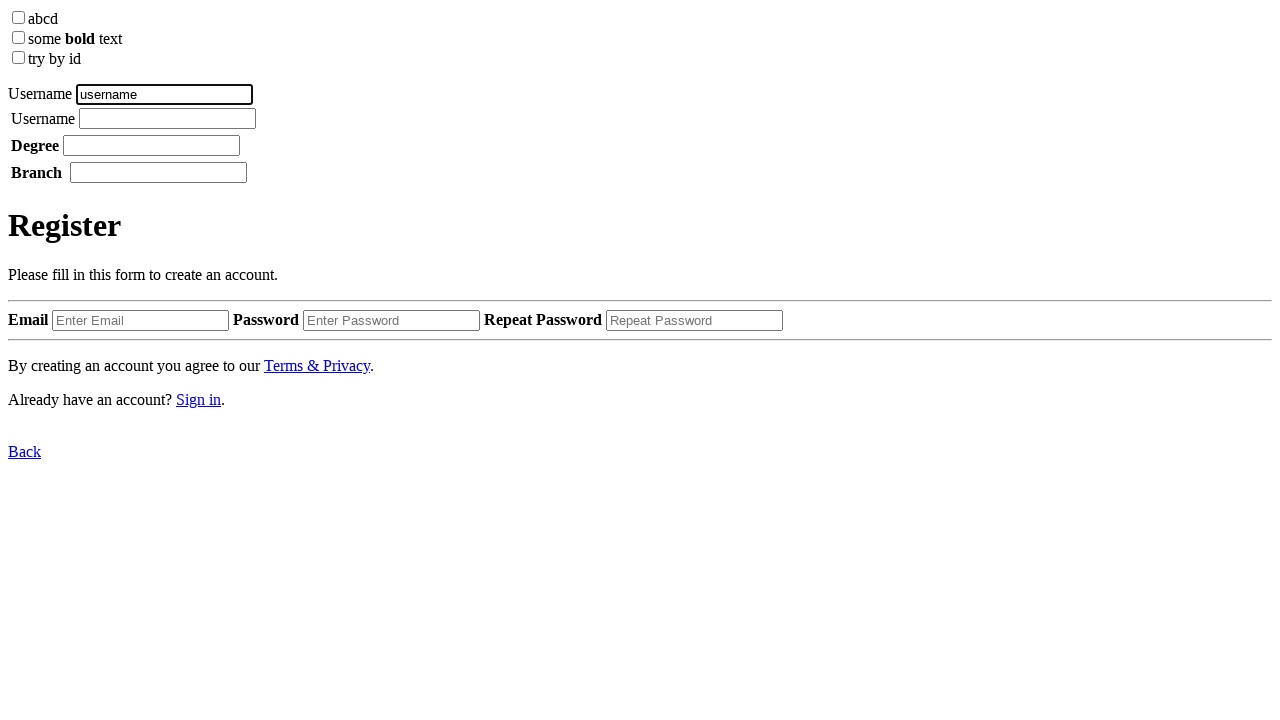

Pressed Space key
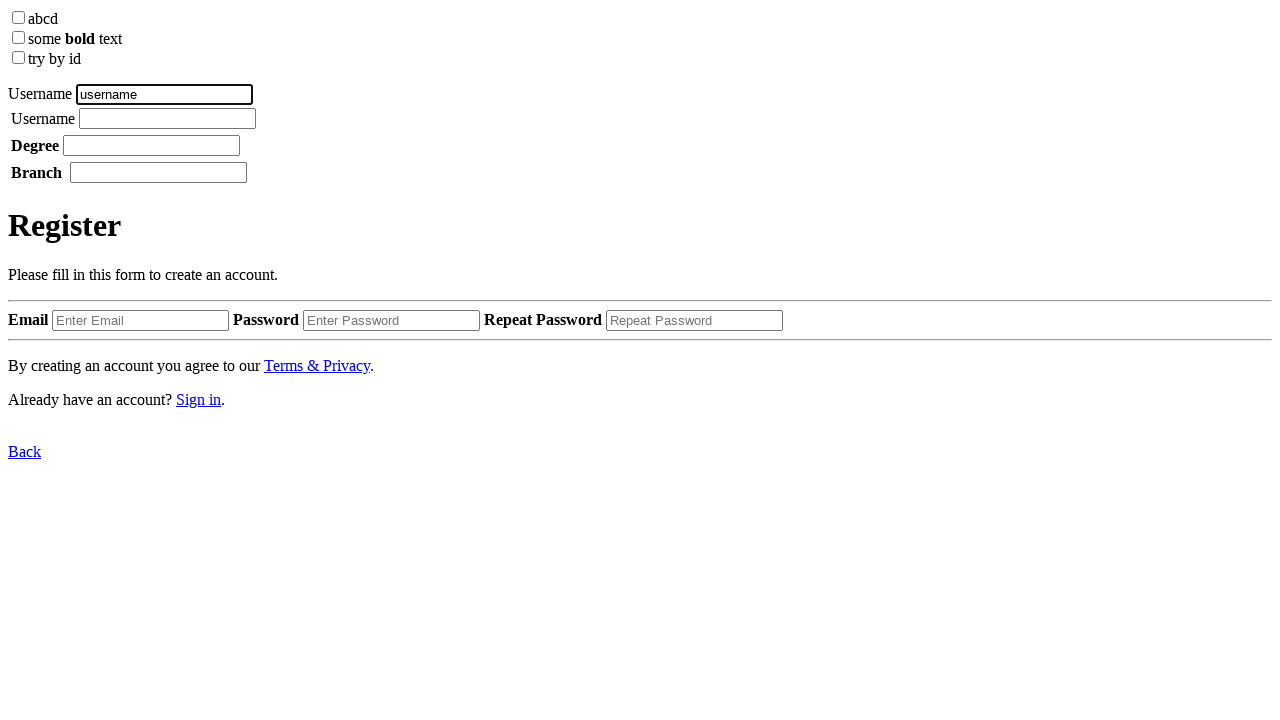

Waited 500ms
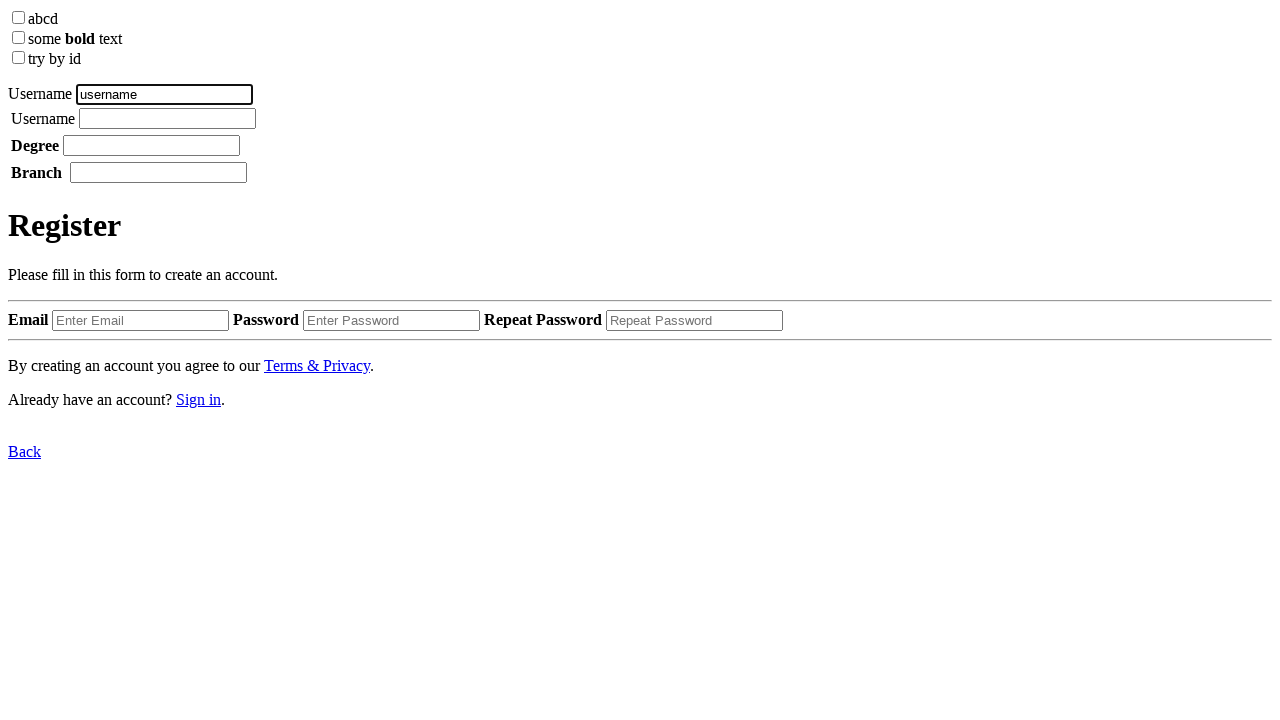

Typed 'tom' in the input field
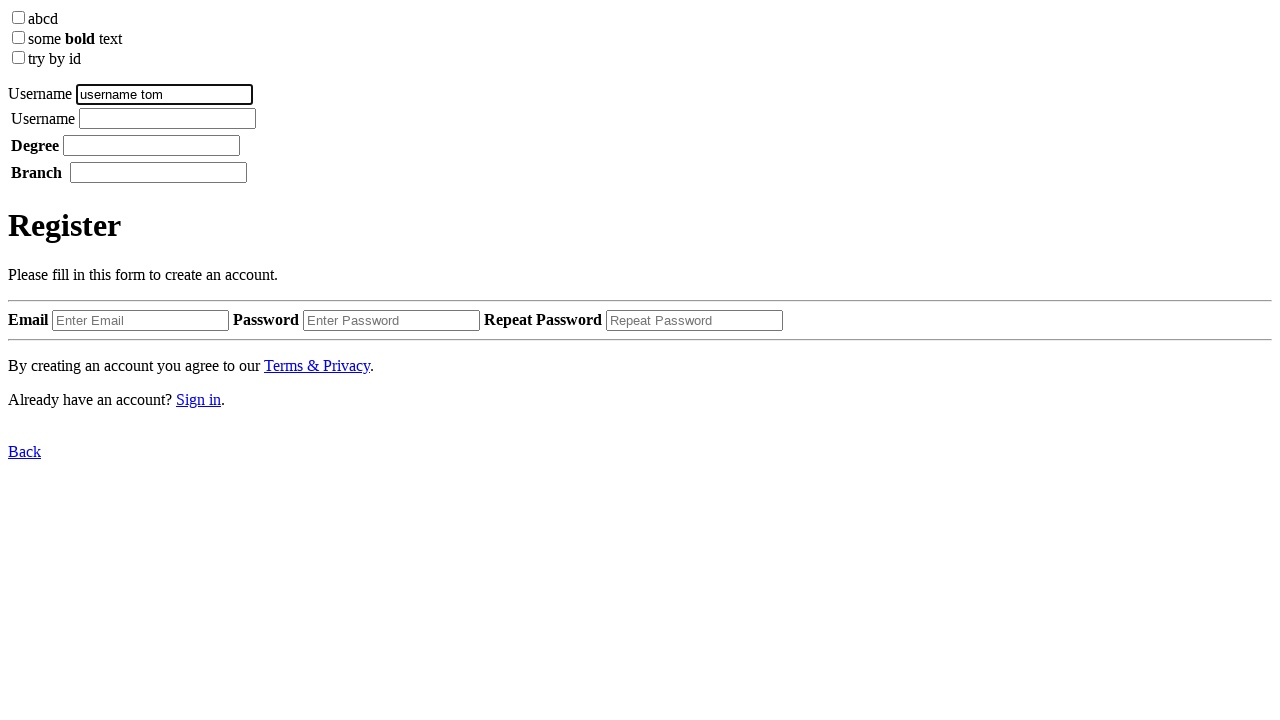

Waited 1000ms
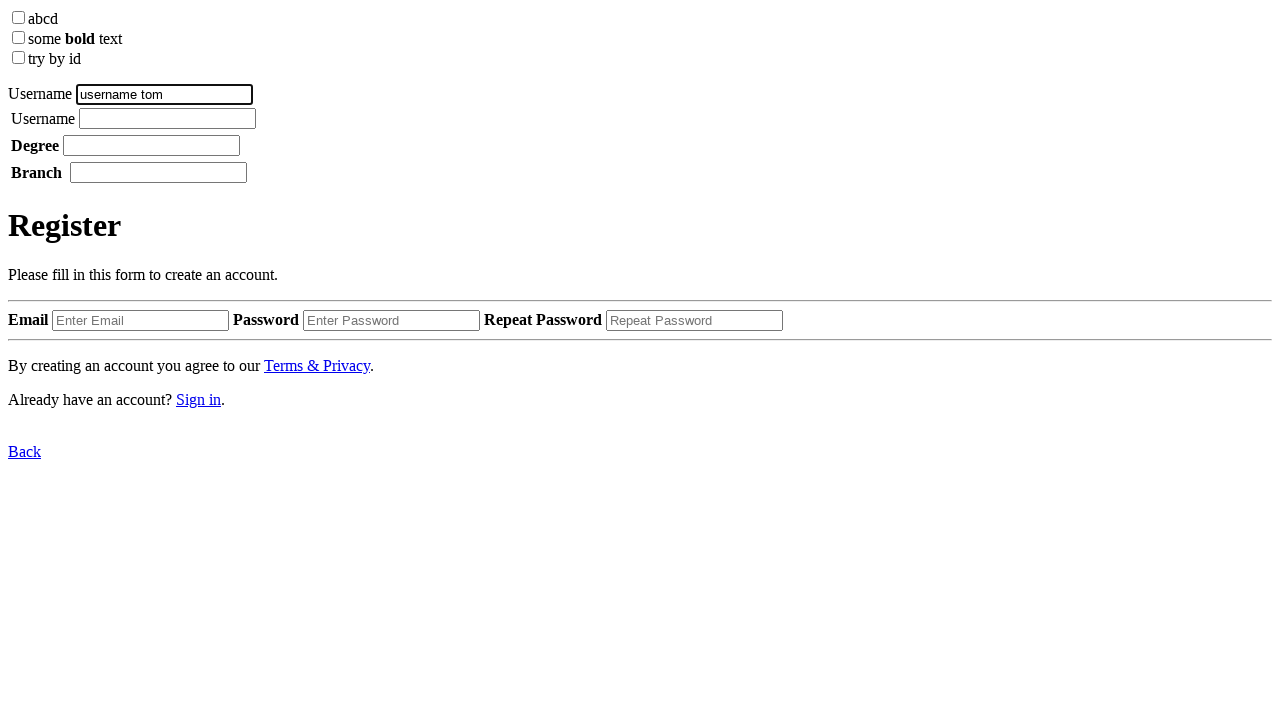

Pressed Backspace key to delete last character
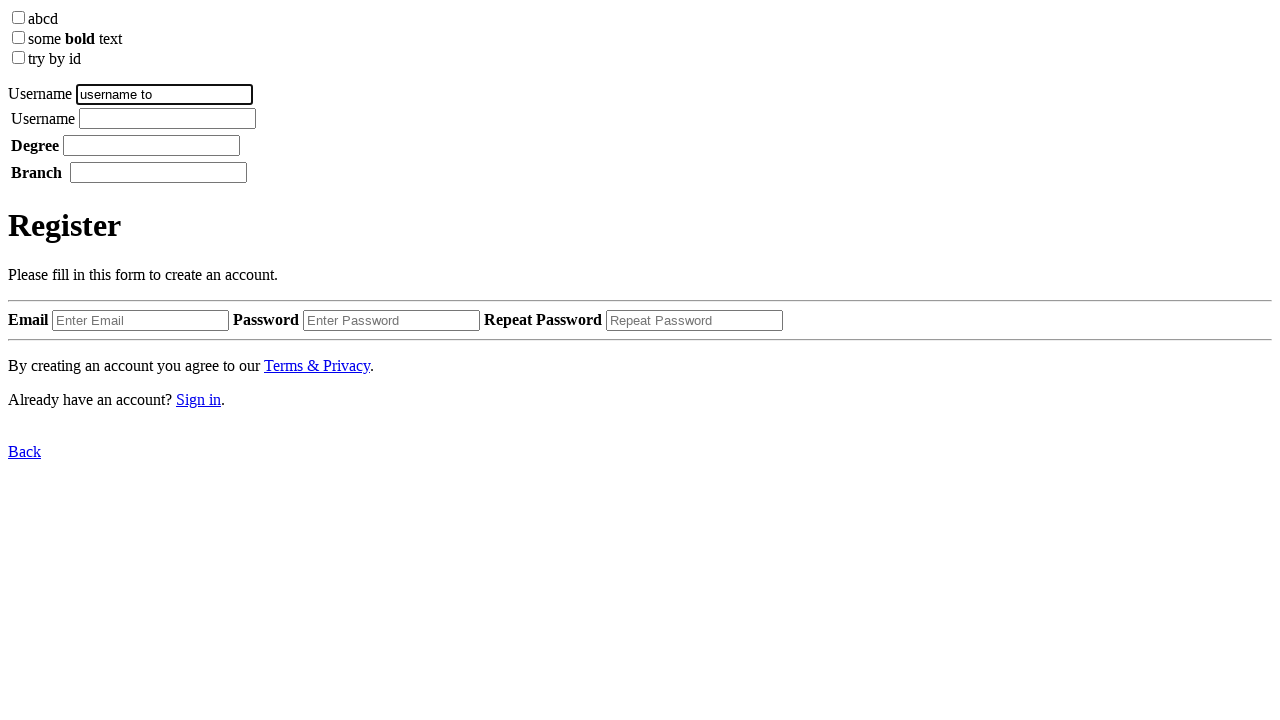

Waited 500ms
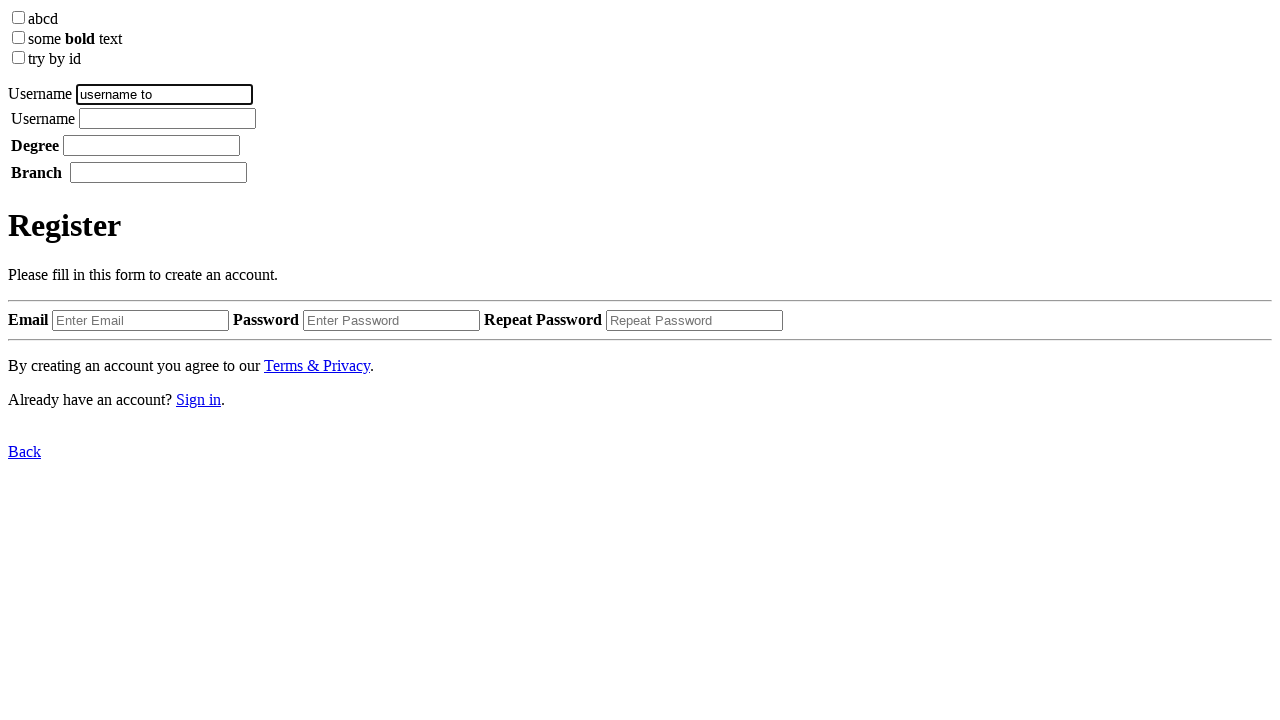

Pressed Tab key to navigate to next field
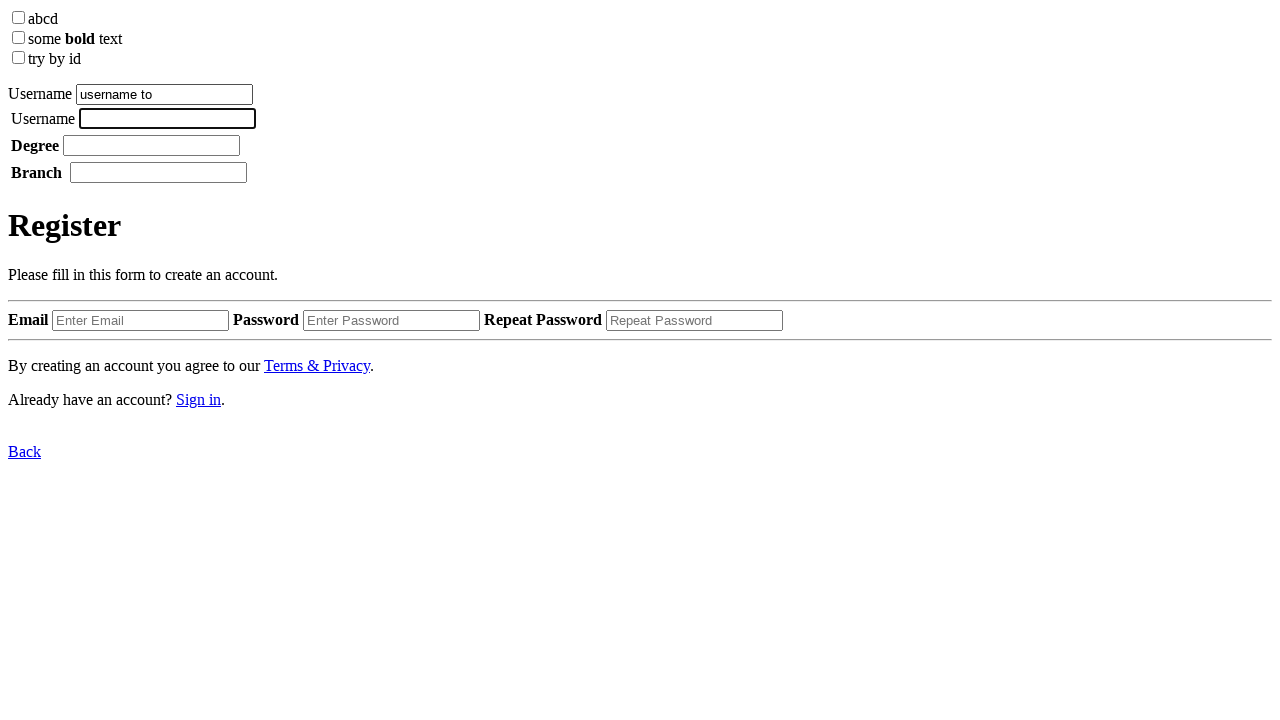

Waited 300ms
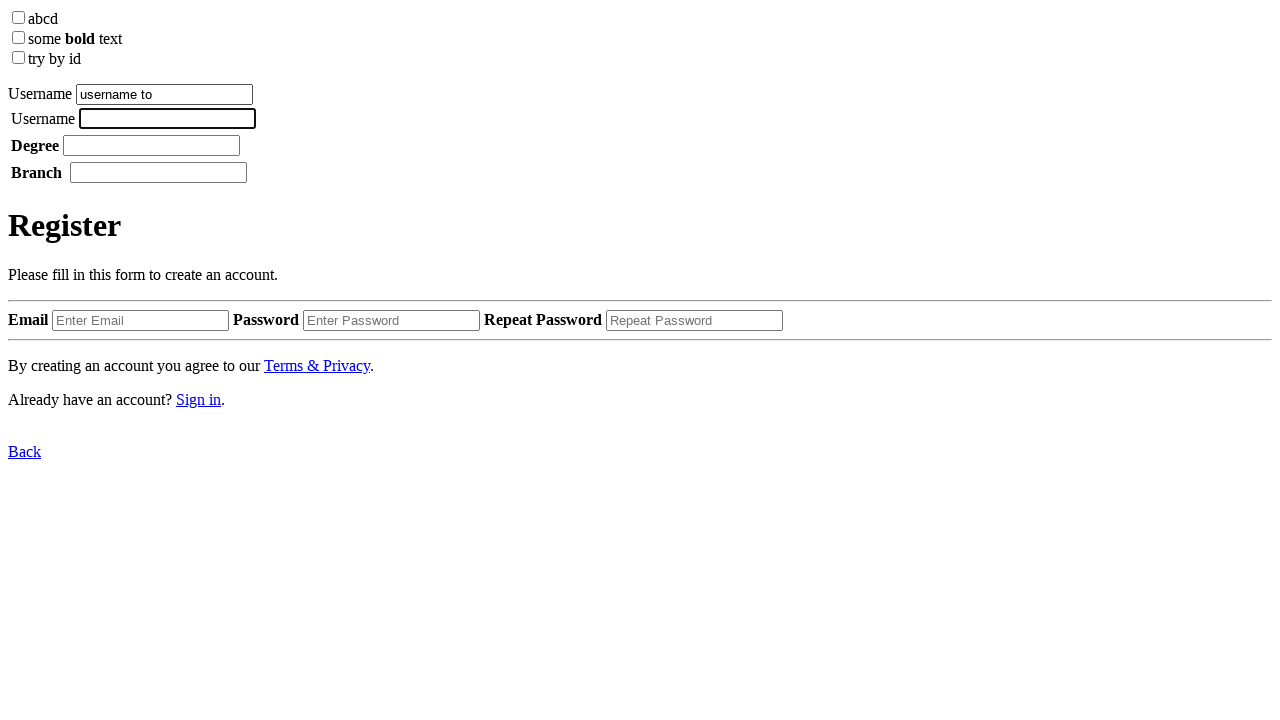

Typed 'password' in the password field
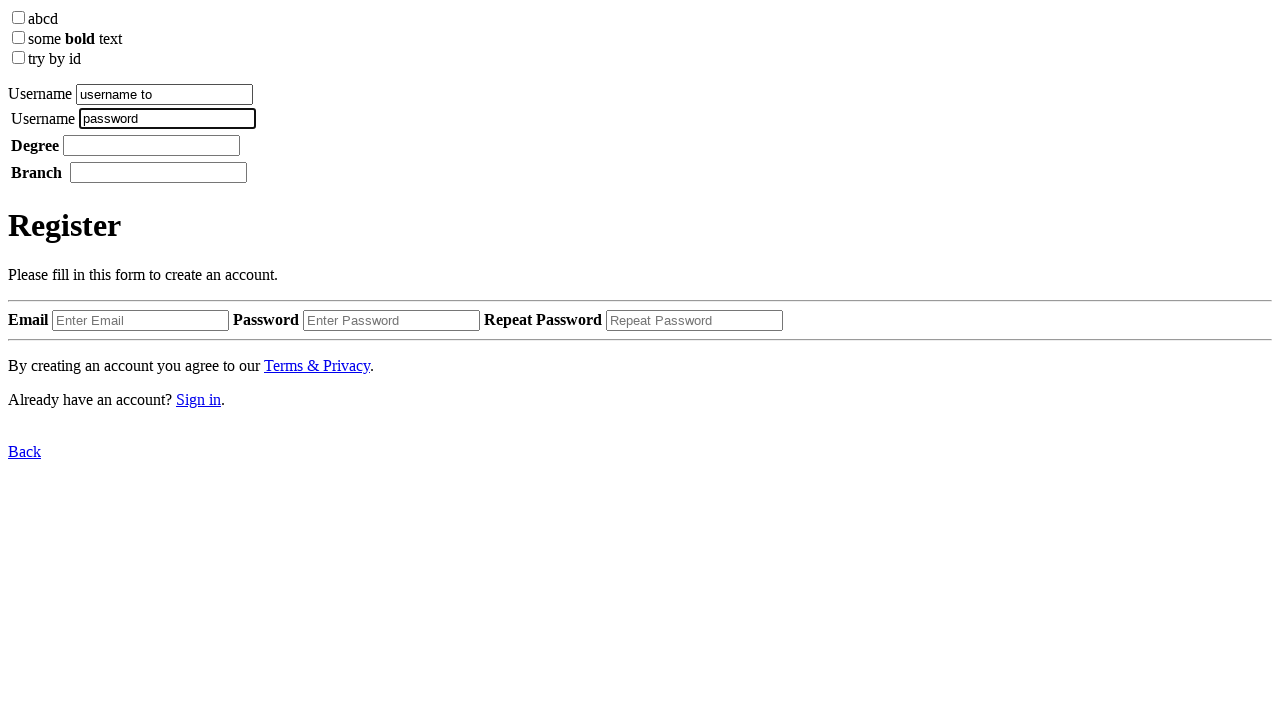

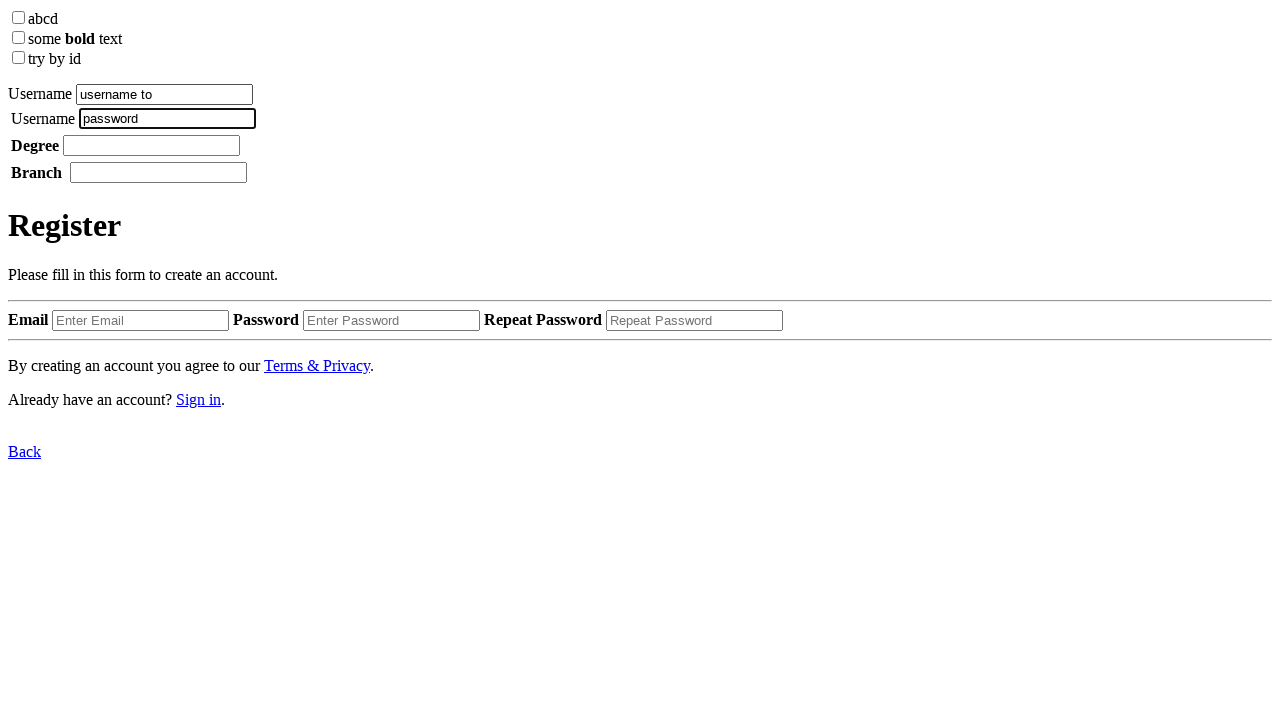